Tests drag and drop functionality on jQuery UI's droppable demo page by switching to the demo iframe and locating the draggable and droppable elements.

Starting URL: https://jqueryui.com/droppable/

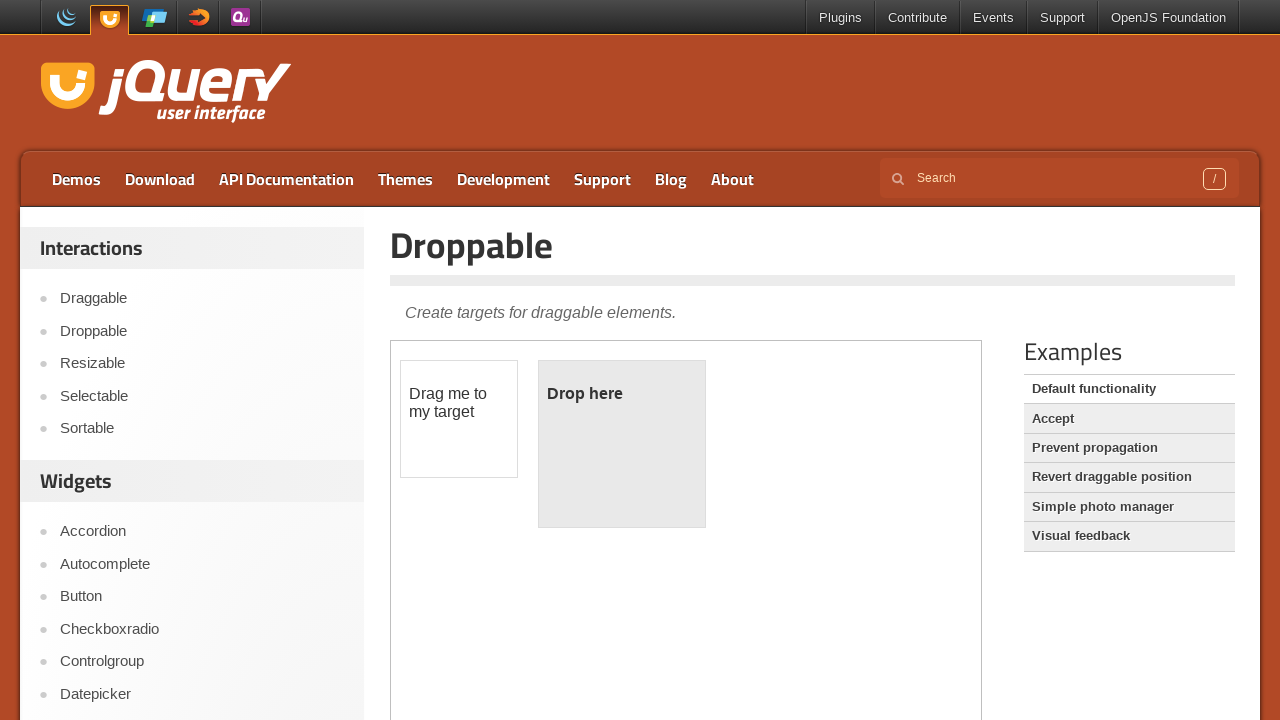

Waited for page to load with networkidle state
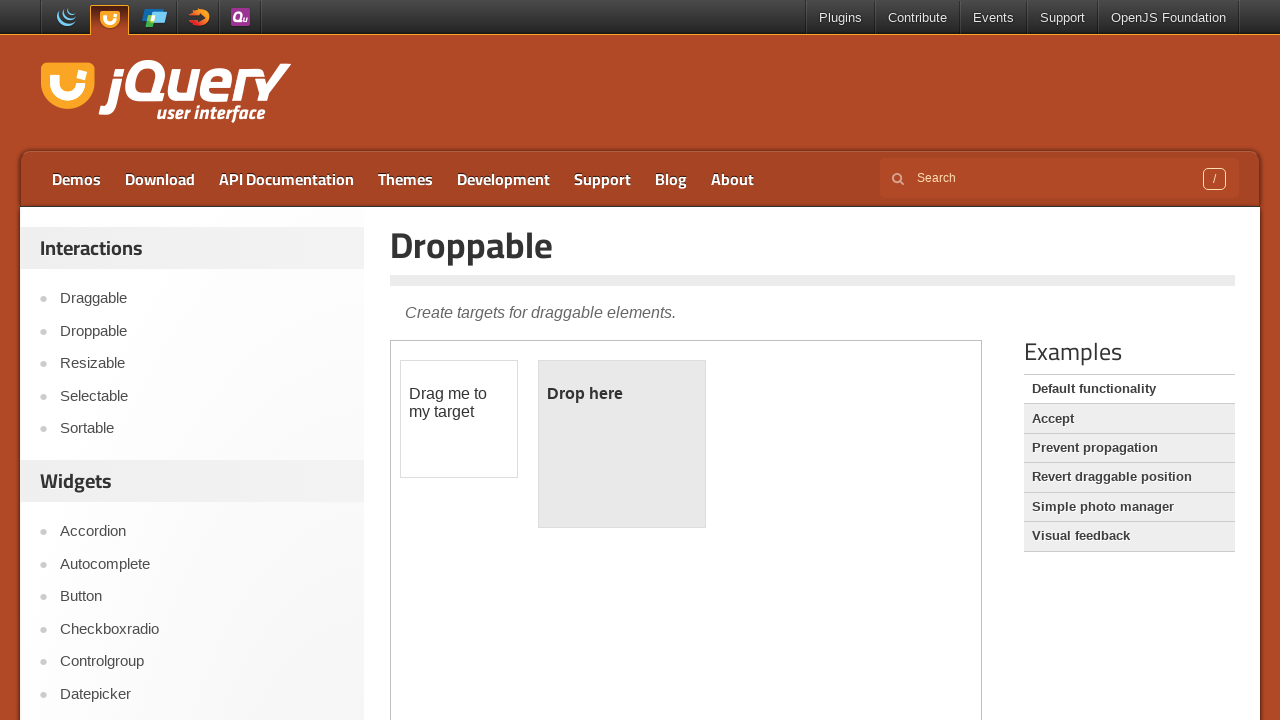

Located demo iframe
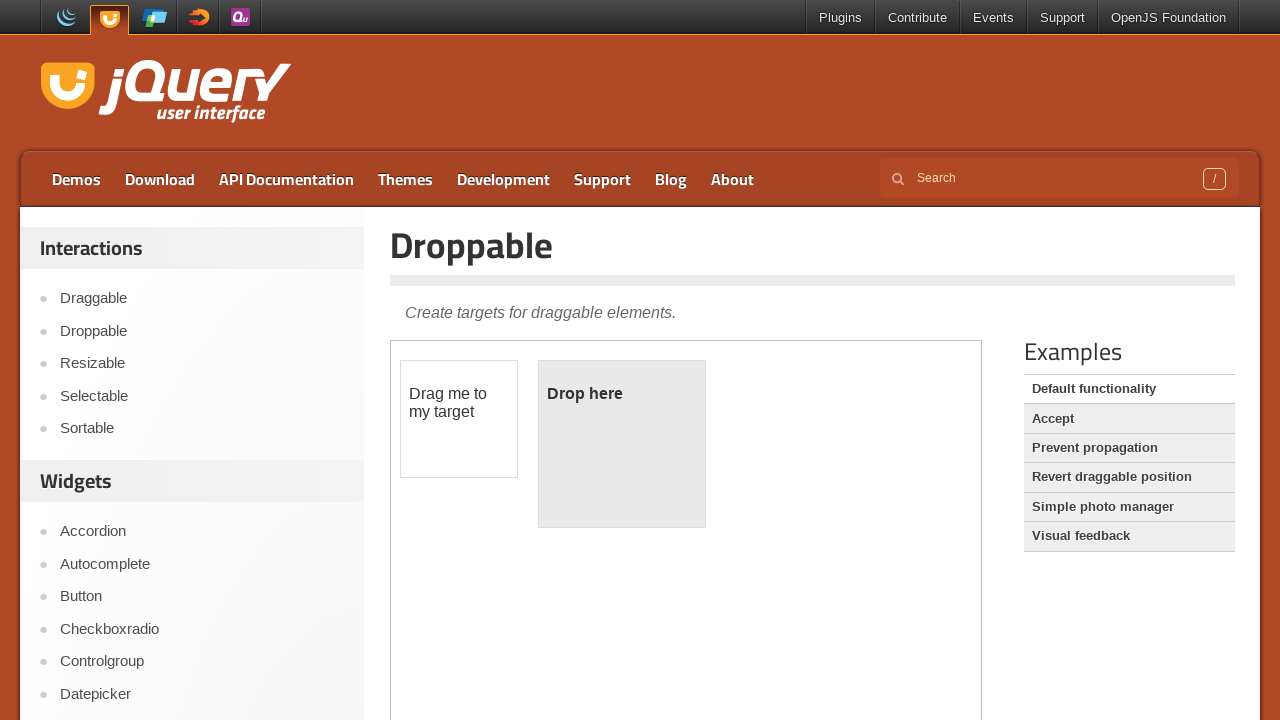

Located and waited for draggable element
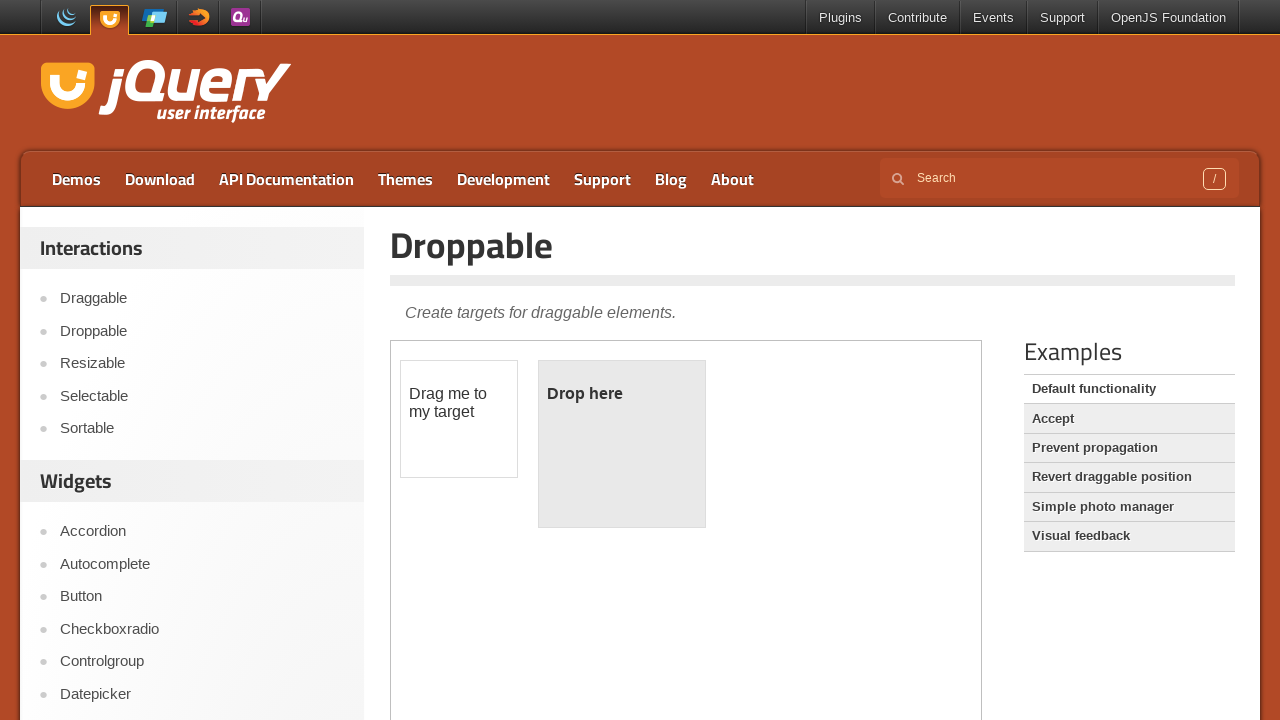

Located and waited for droppable element
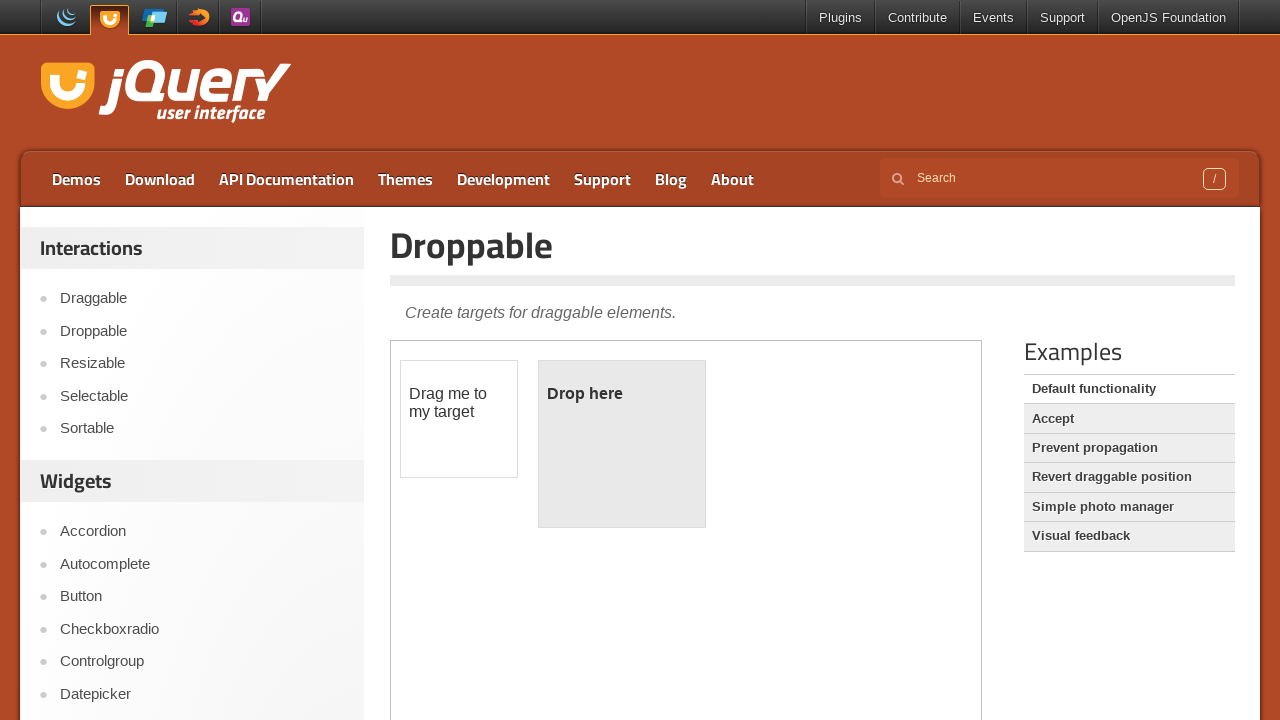

Performed drag and drop action from draggable to droppable element at (622, 444)
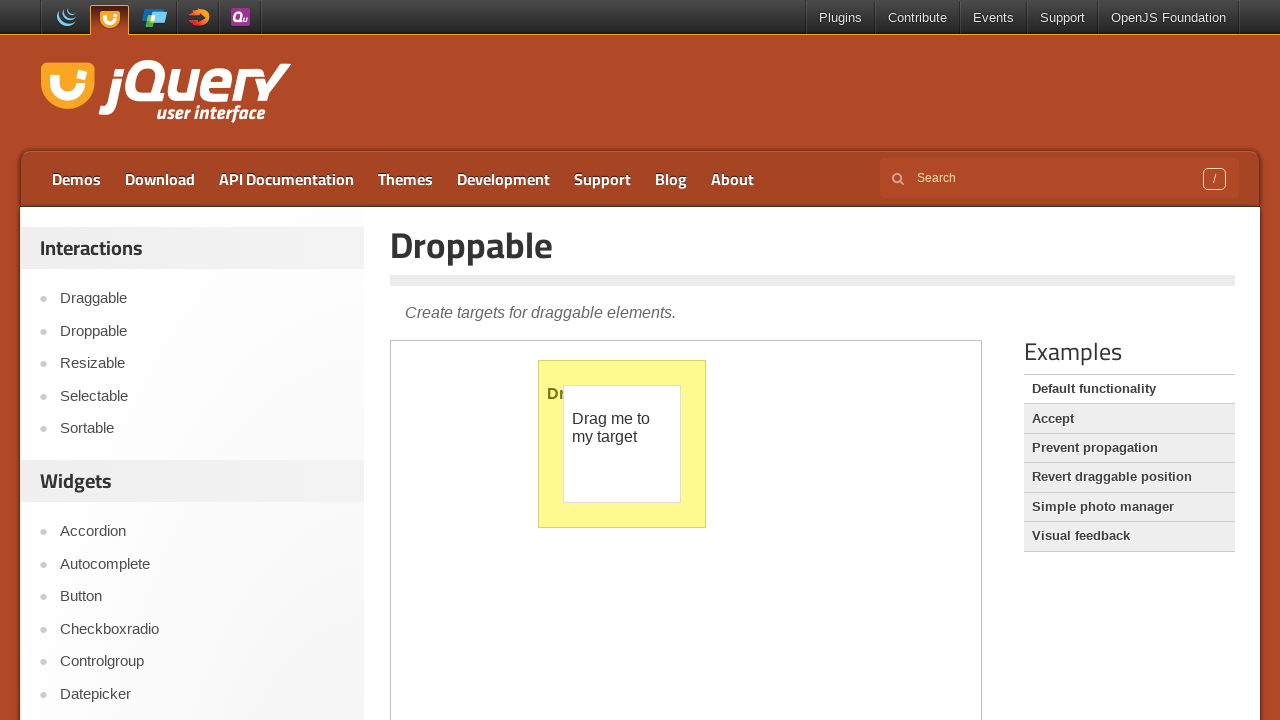

Verified successful drop by confirming droppable element now contains 'Dropped!' text
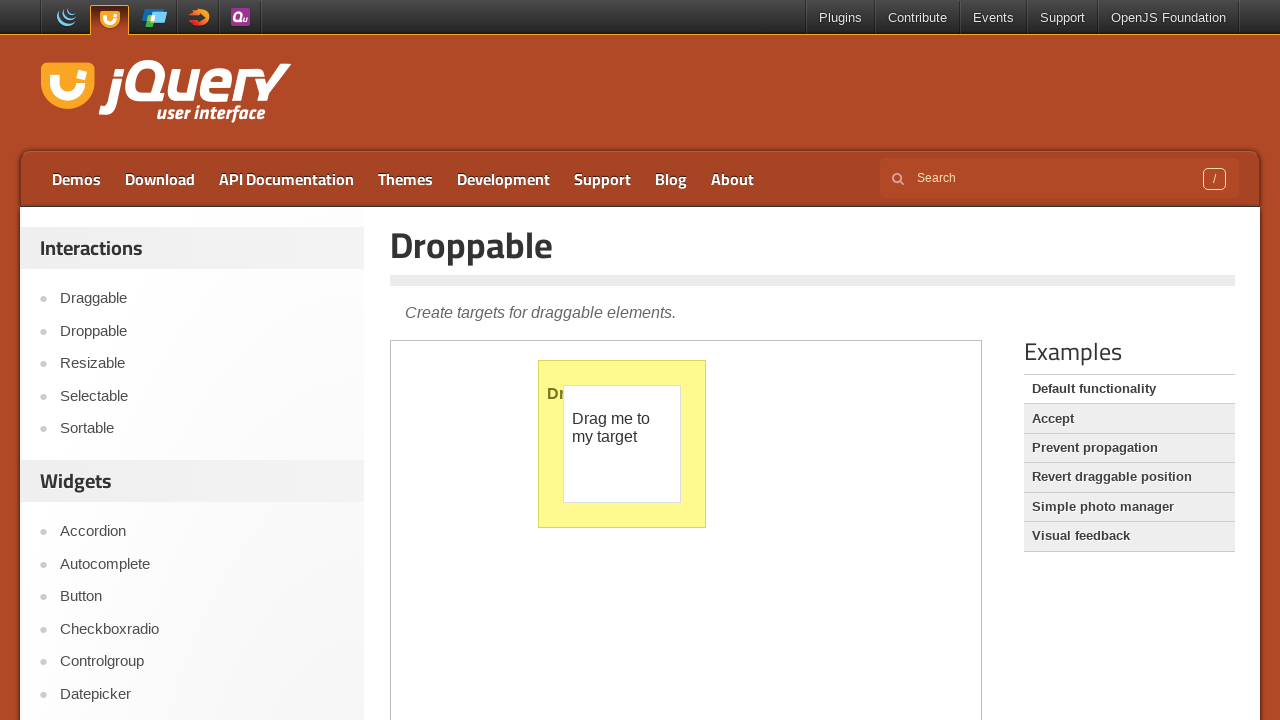

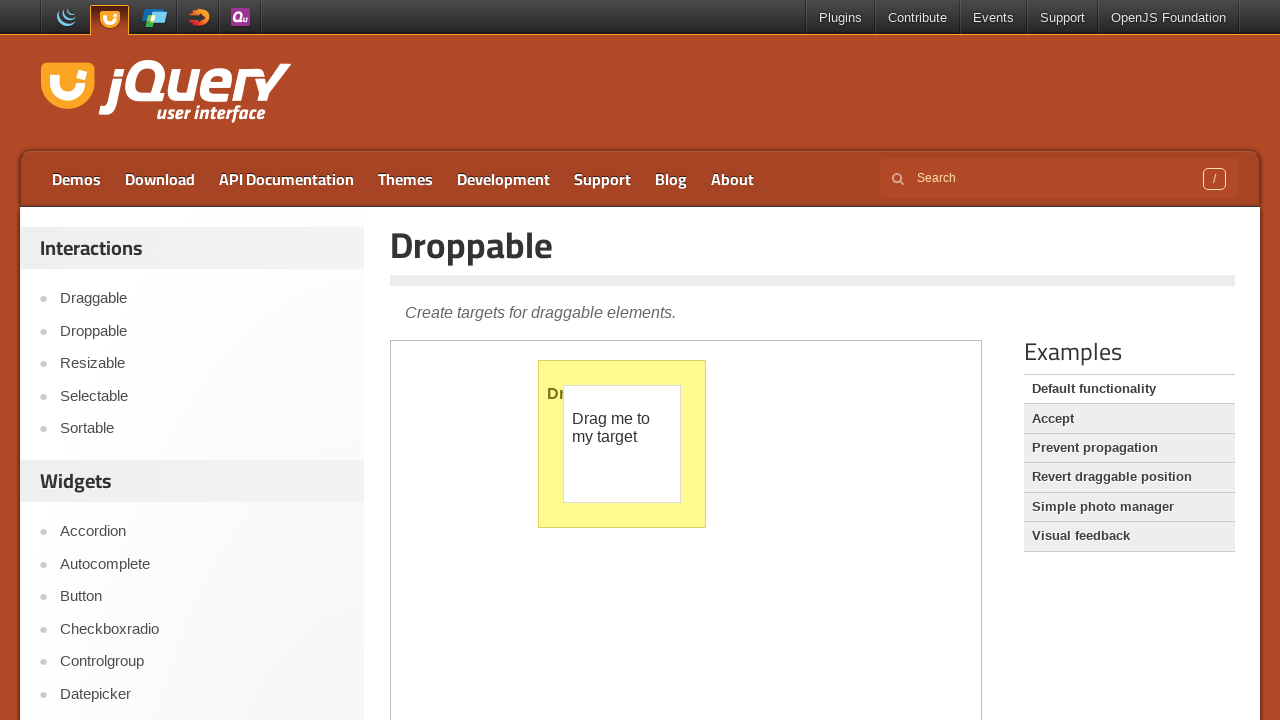